Navigates to Mint House website and verifies the page source contains expected HTML elements

Starting URL: https://minthouse.com/

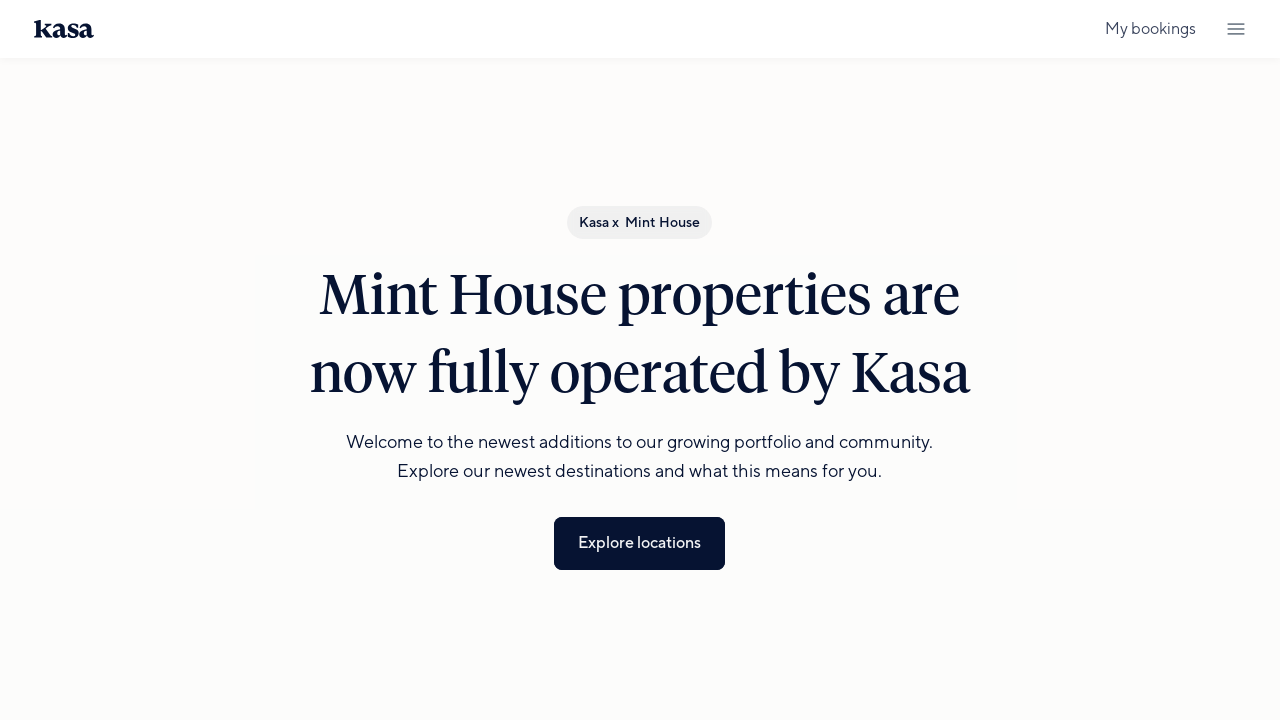

Waited for page DOM to fully load
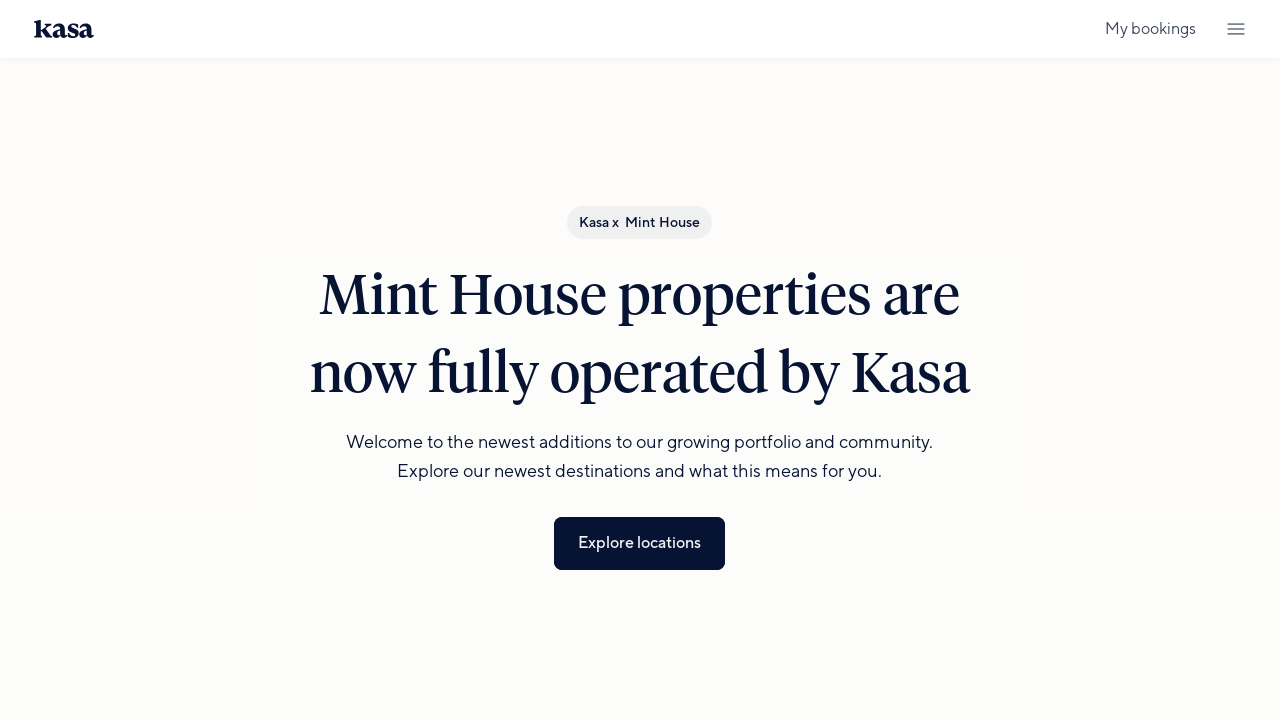

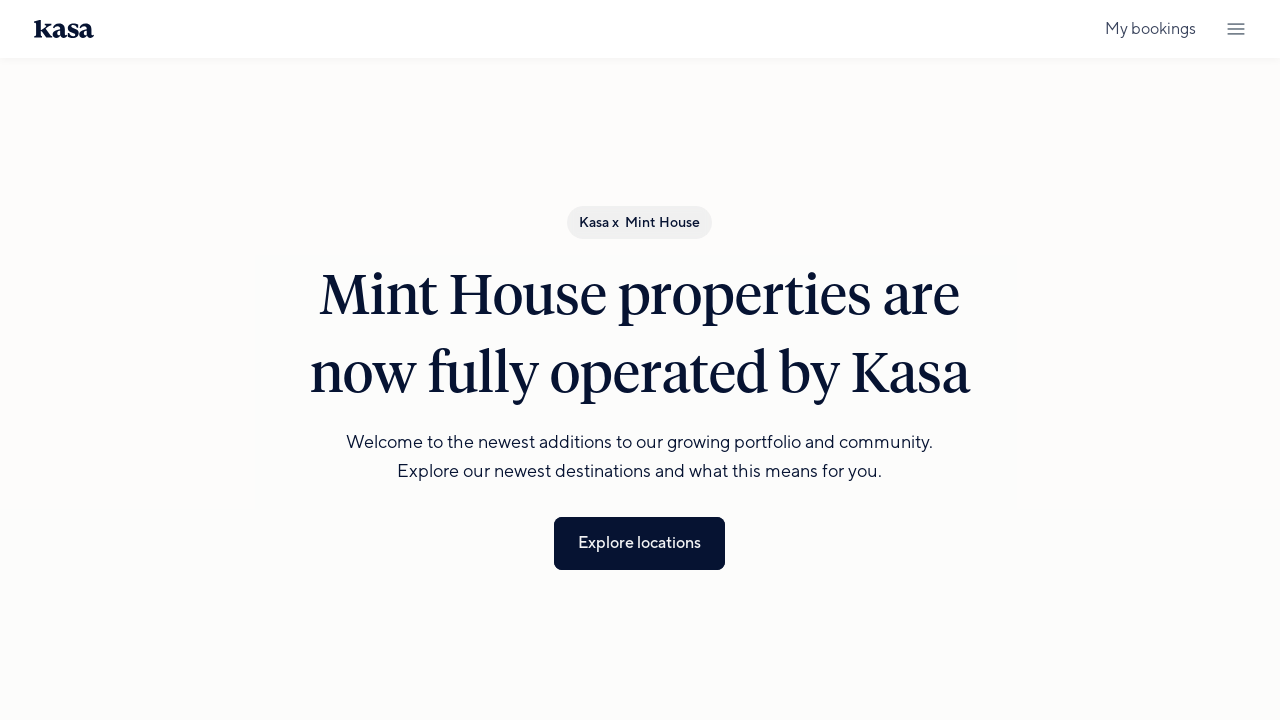